Tests the Wolf Configuration page by navigating to the main dashboard, clicking the configuration link, and verifying that the page loads correctly with expected elements like headings, strategy settings, and input fields.

Starting URL: https://wolfhunt.netlify.app/

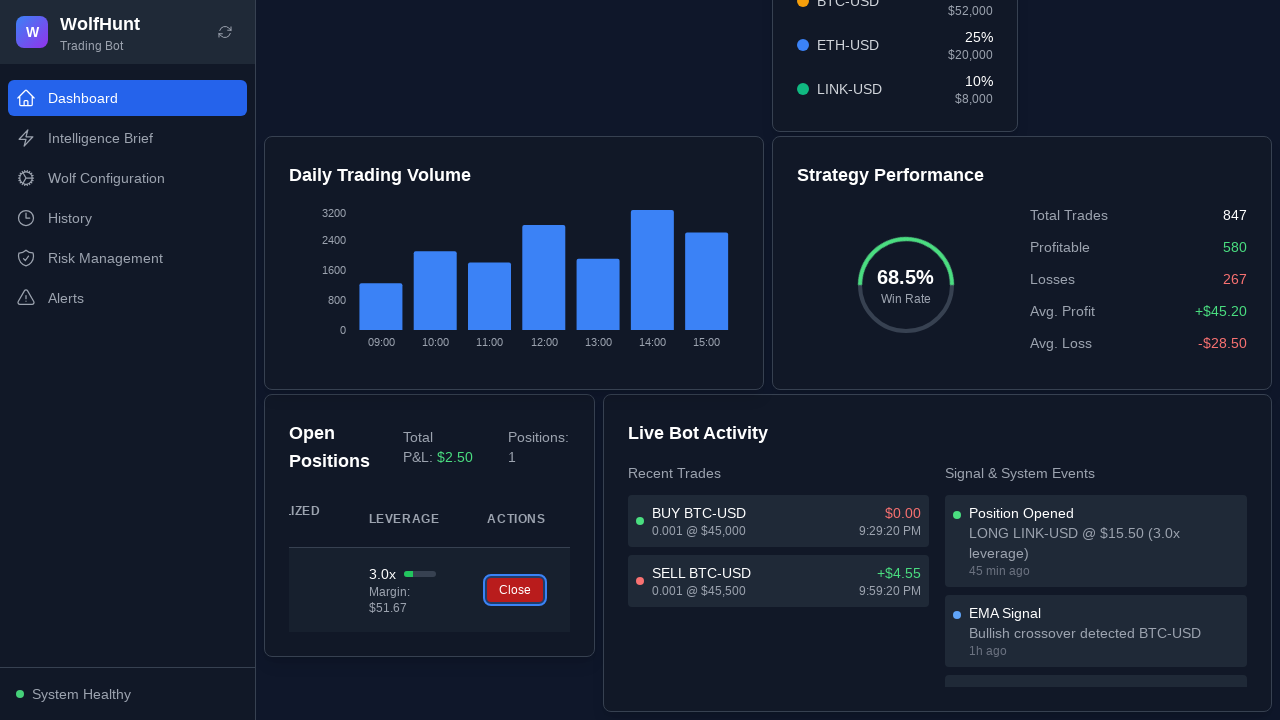

Waited for initial page load (networkidle)
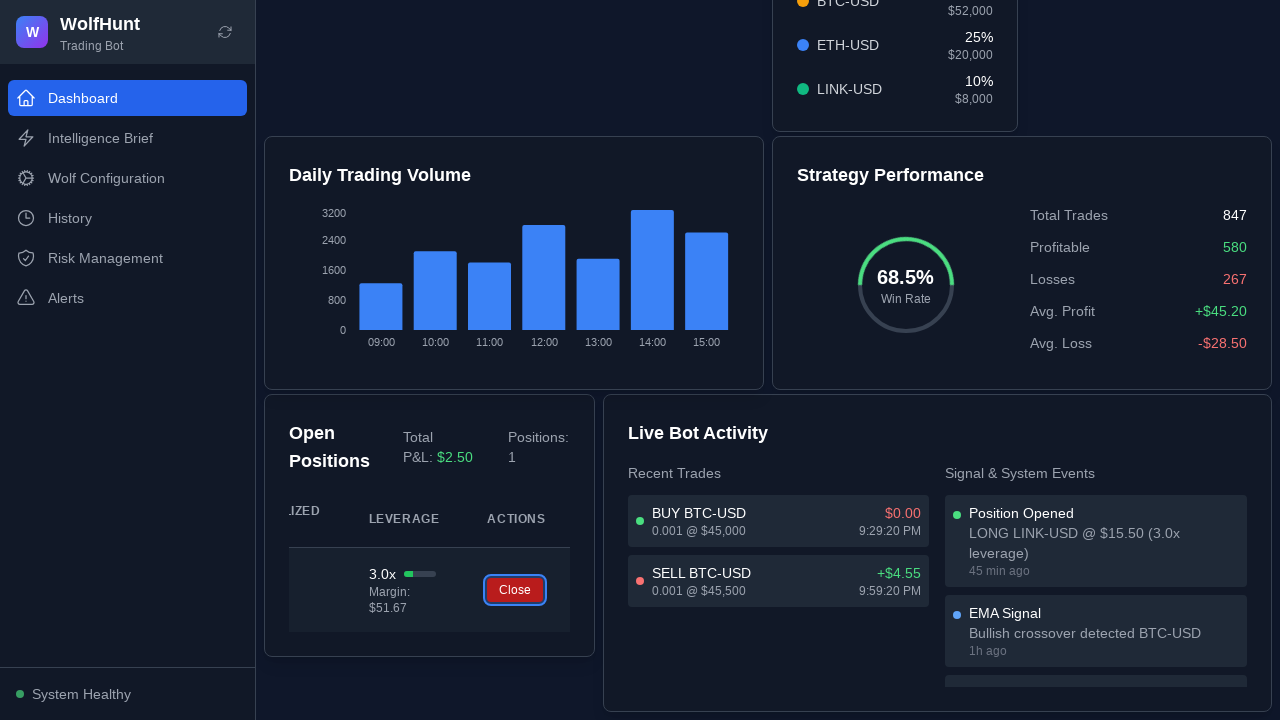

Waited 5 seconds for page stabilization
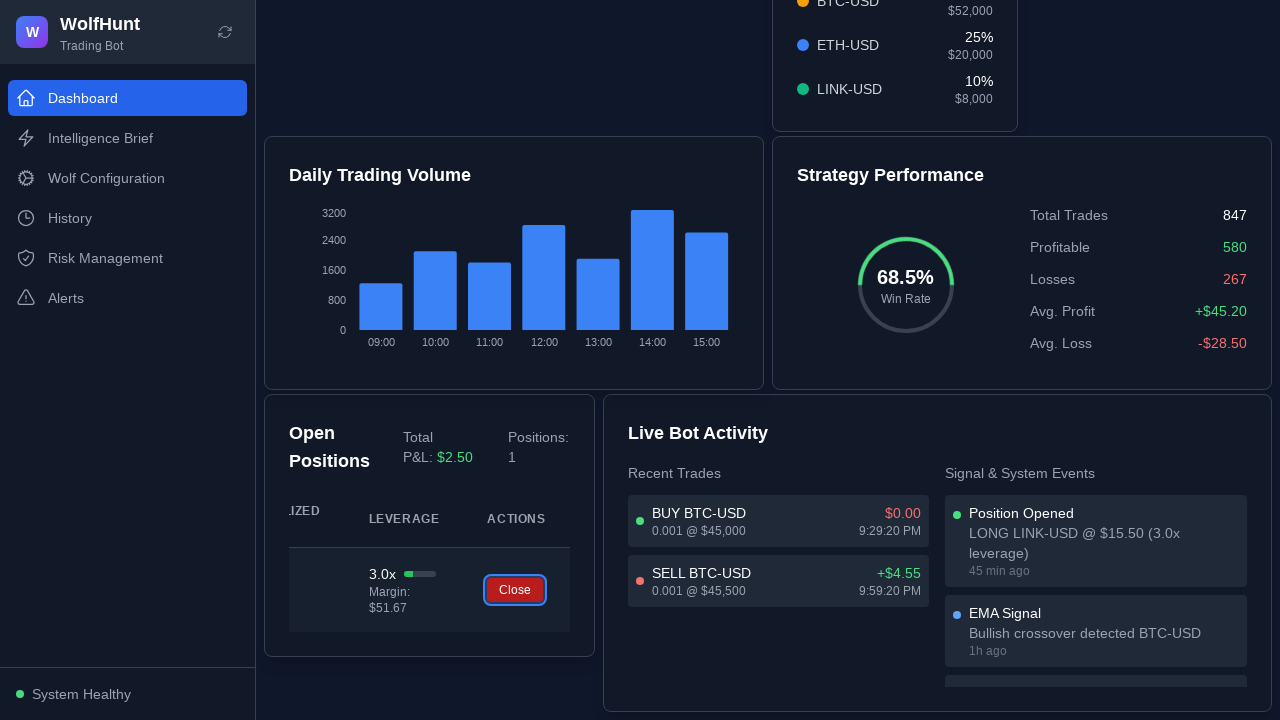

Clicked Wolf Configuration link at (128, 178) on a[href="/configuration"]
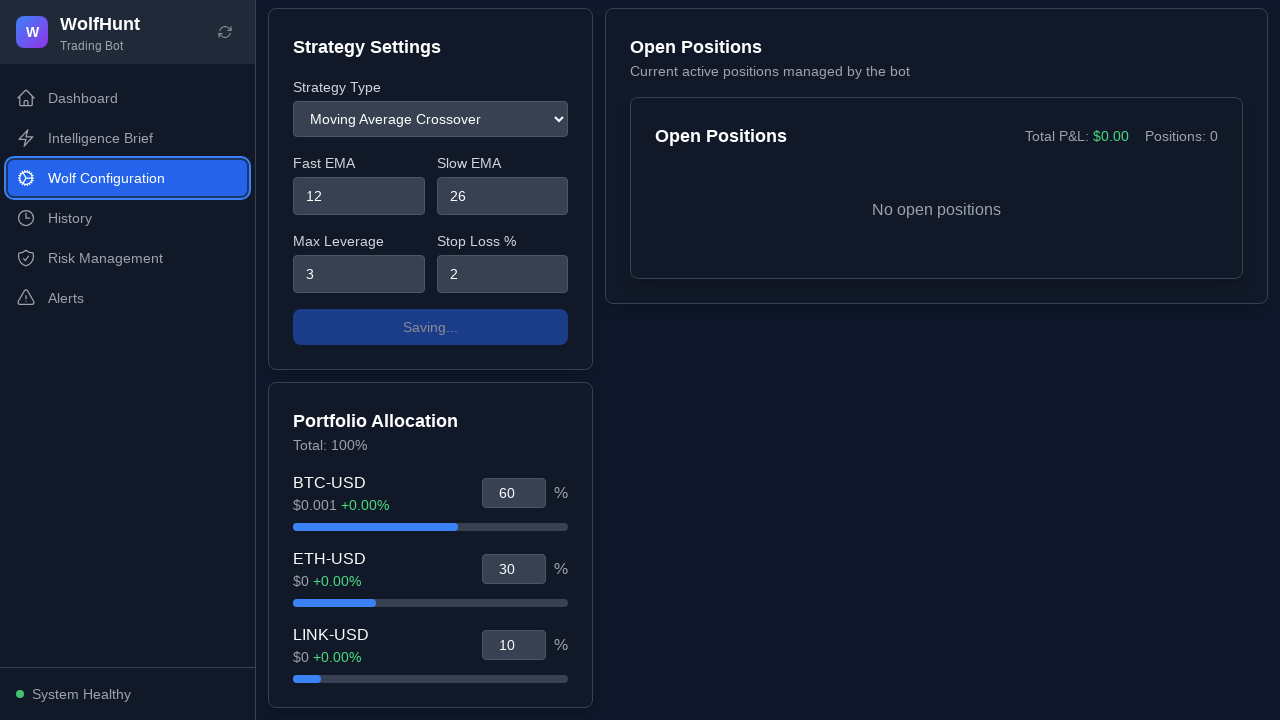

Navigation to /configuration page completed
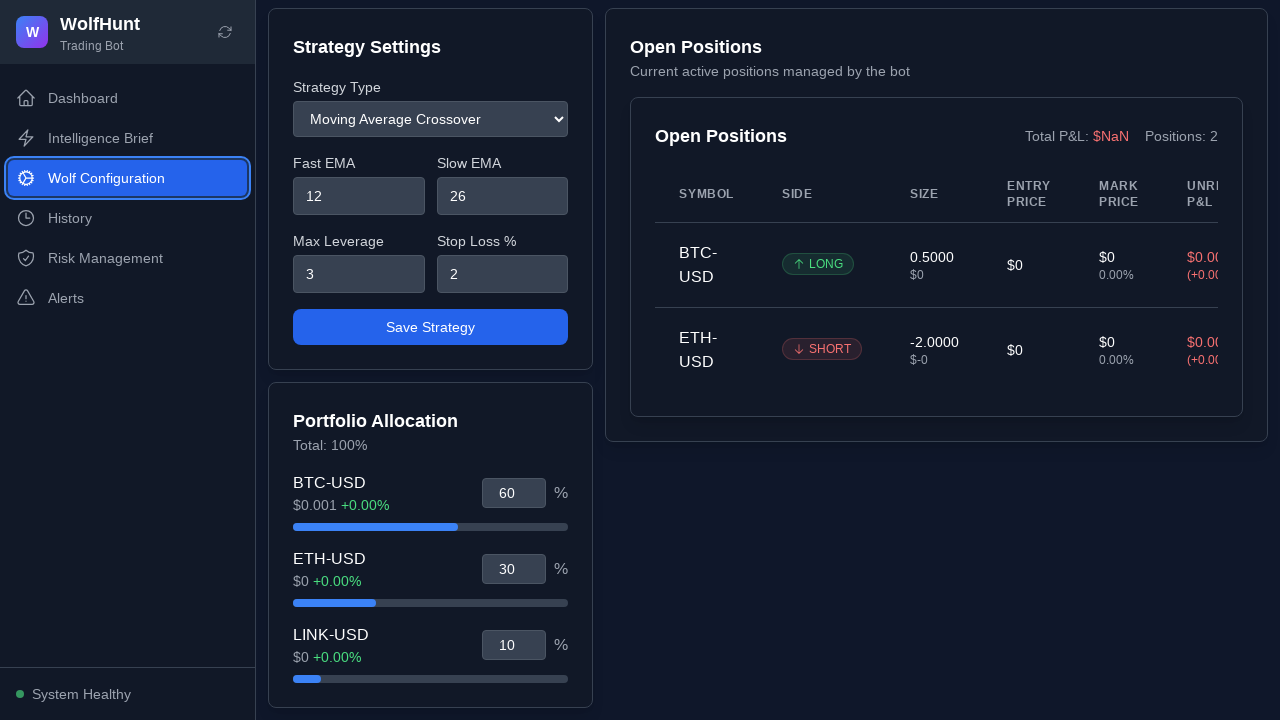

Waited 8 seconds for page rendering
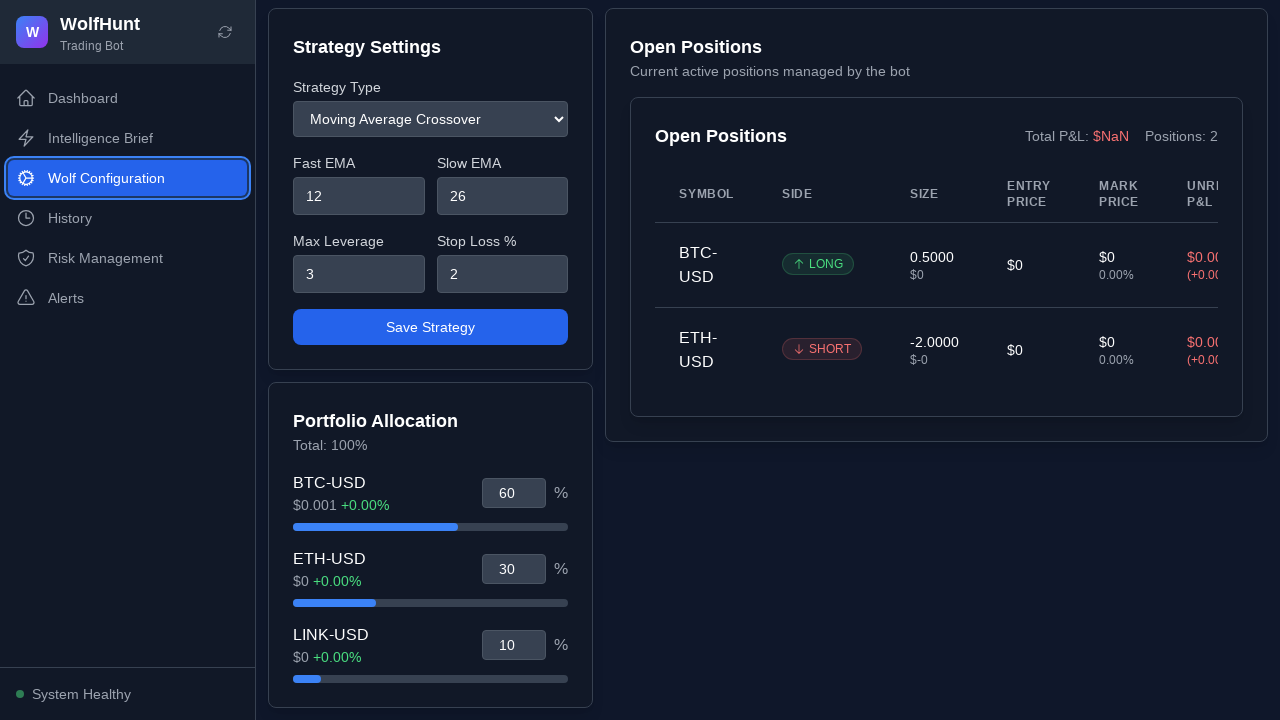

Main heading (h1) element loaded and visible
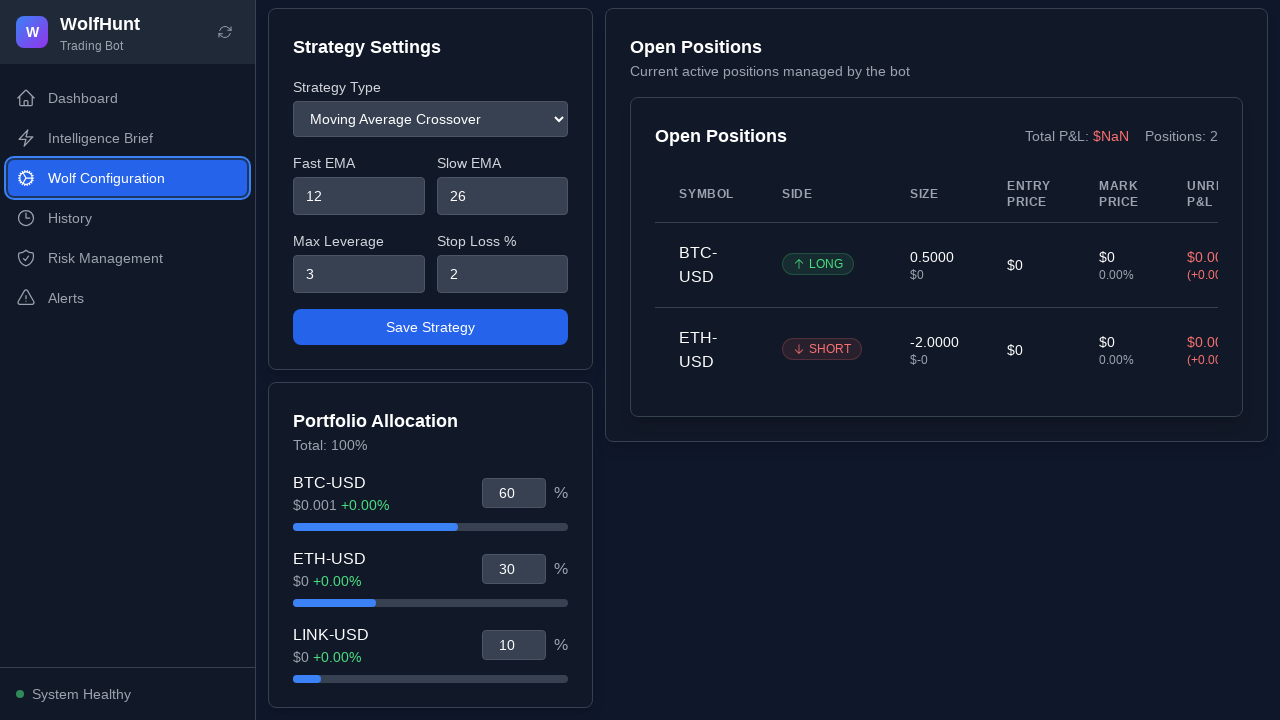

Number input fields loaded and visible
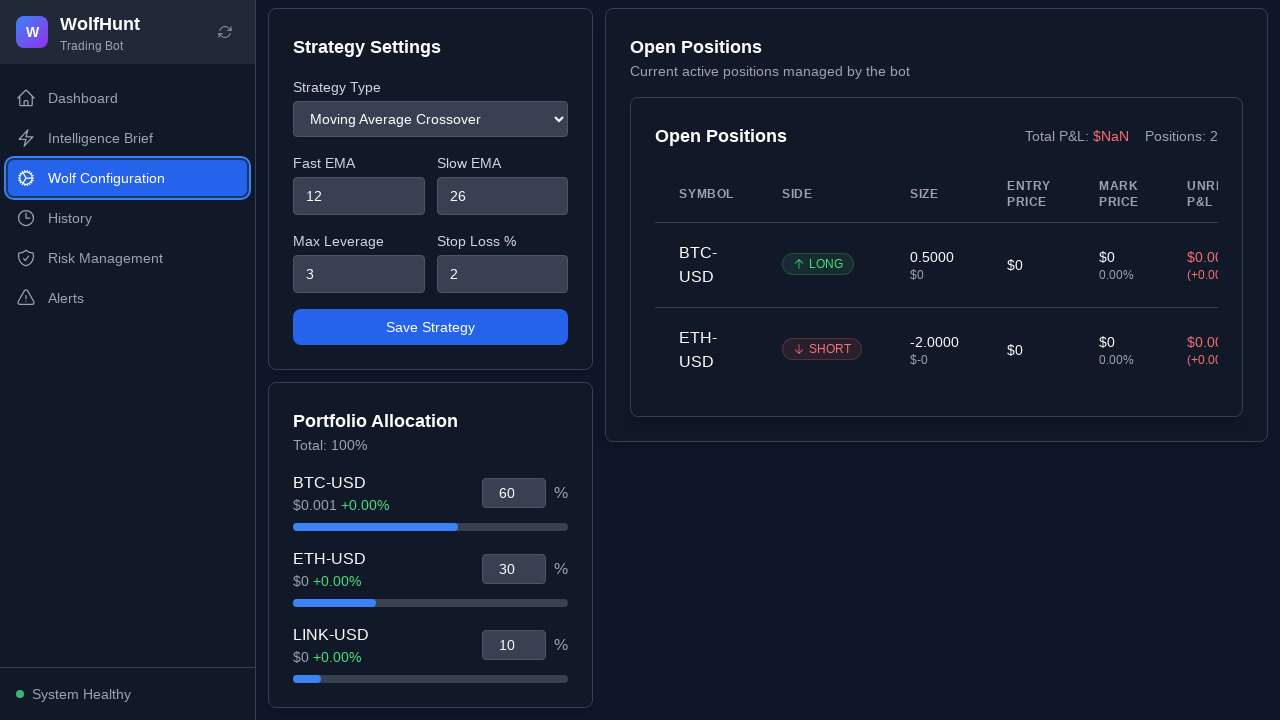

Scrolled down 200 pixels to test page interaction
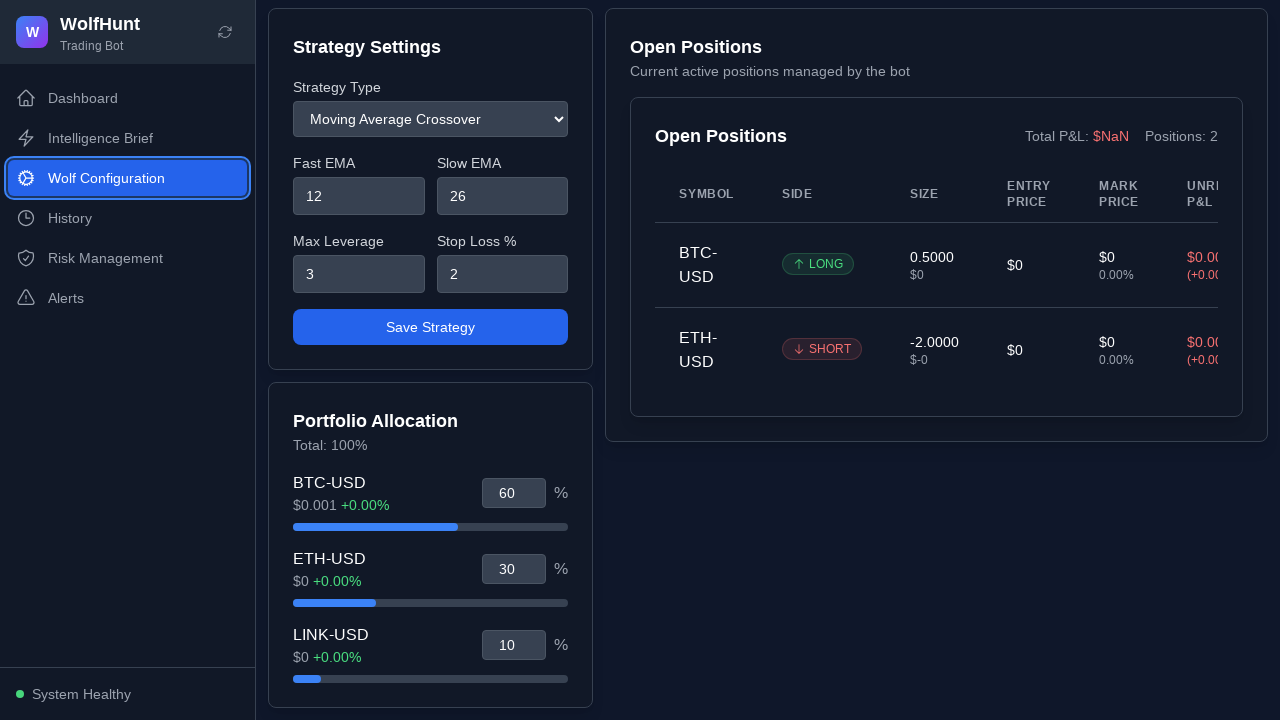

Waited 2 seconds after scrolling
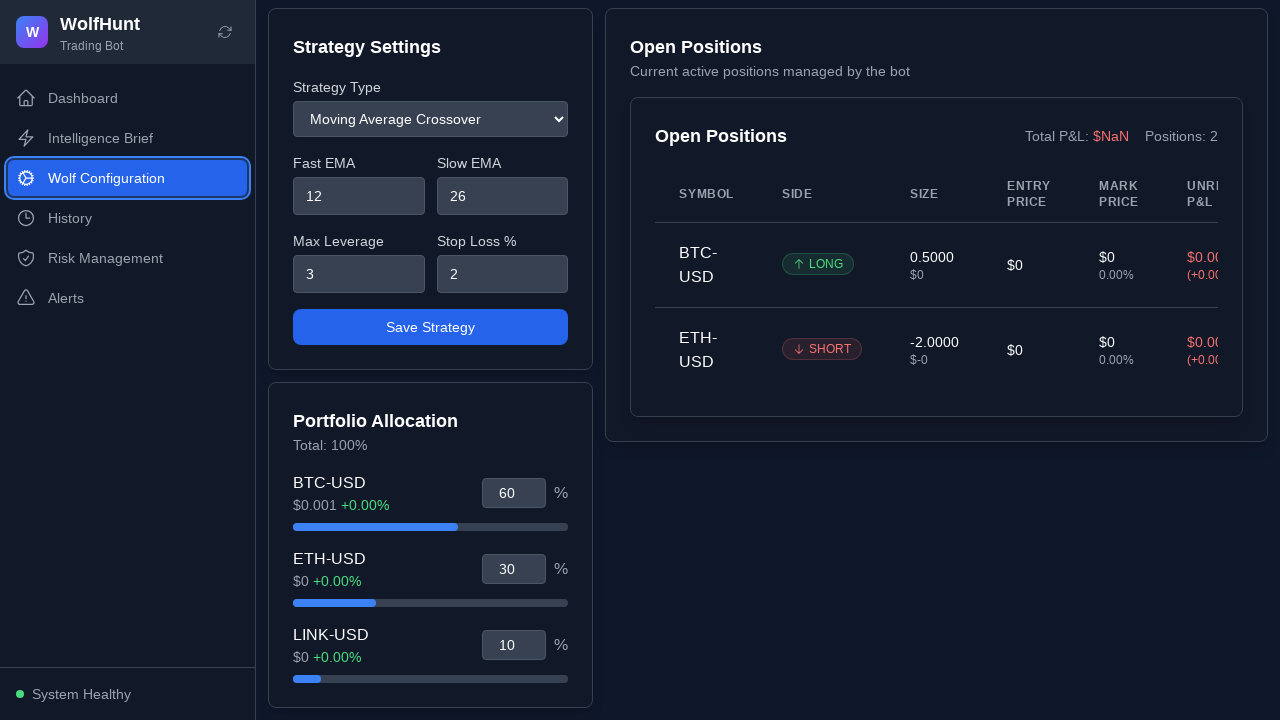

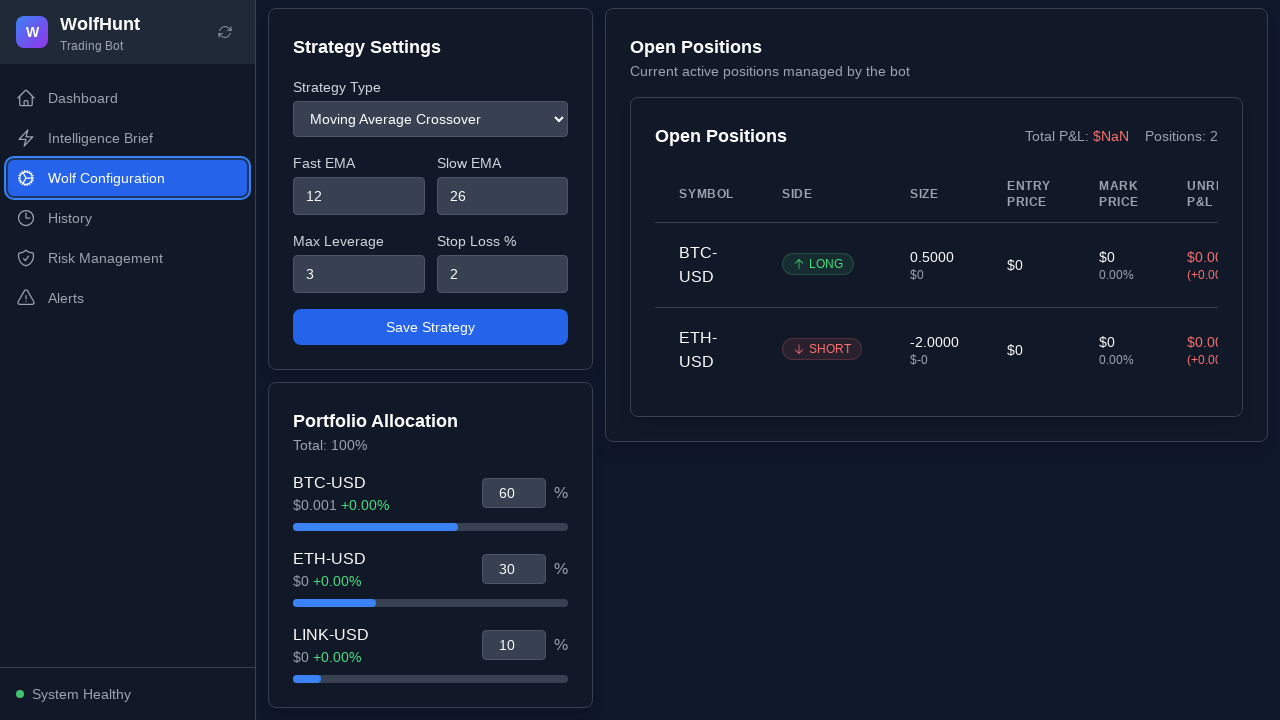